Refreshes the page 6 times and counts how many times the Gallery button appears

Starting URL: https://the-internet.herokuapp.com/disappearing_elements

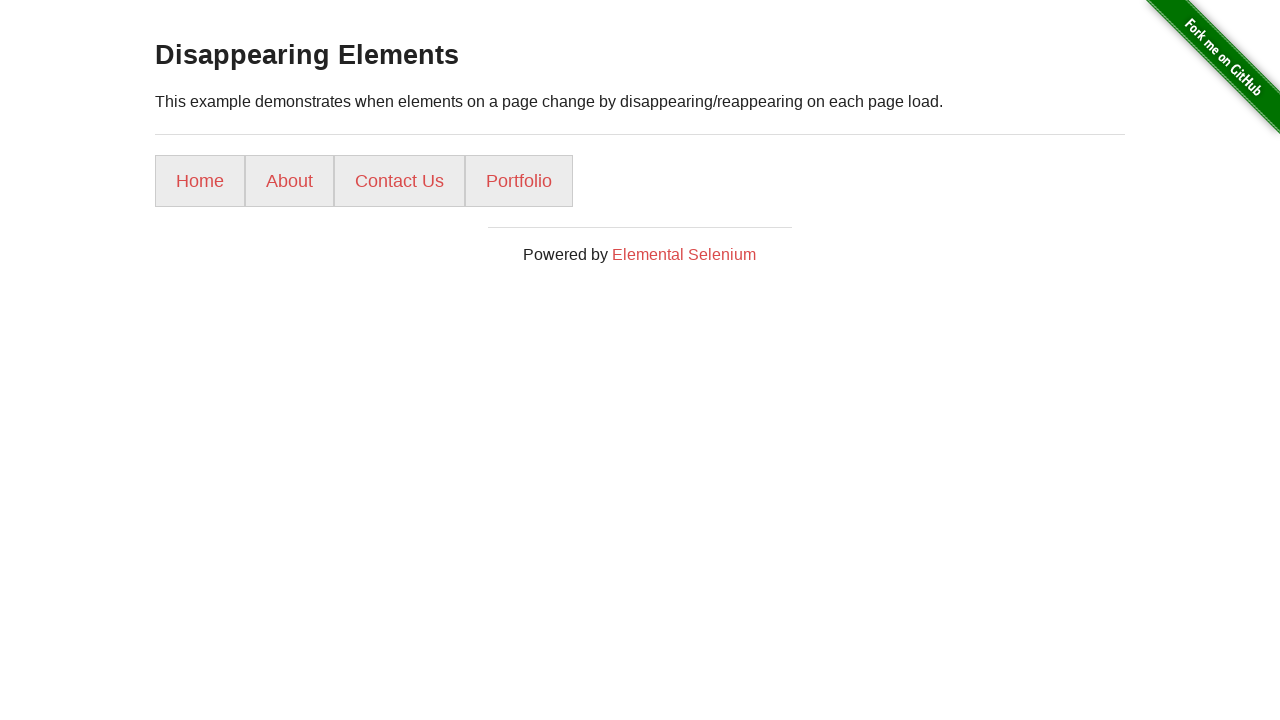

Reloaded page (iteration 1/6)
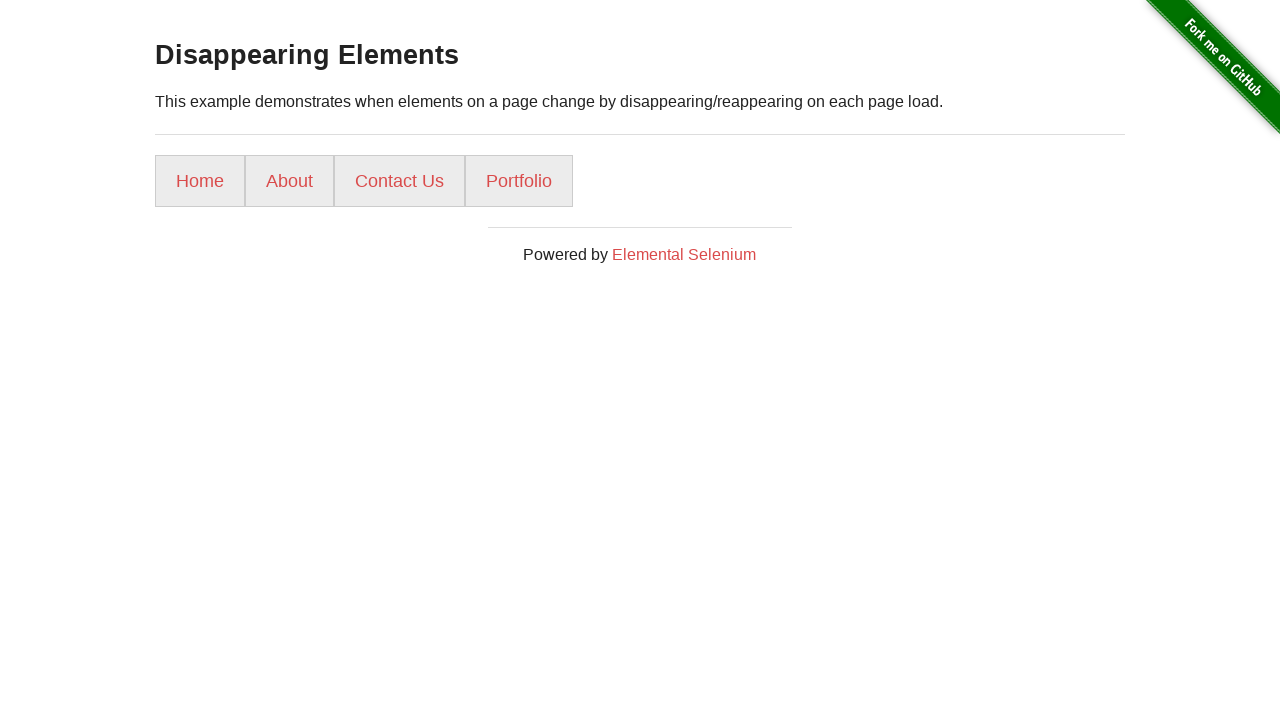

Found 0 Gallery button(s) on page
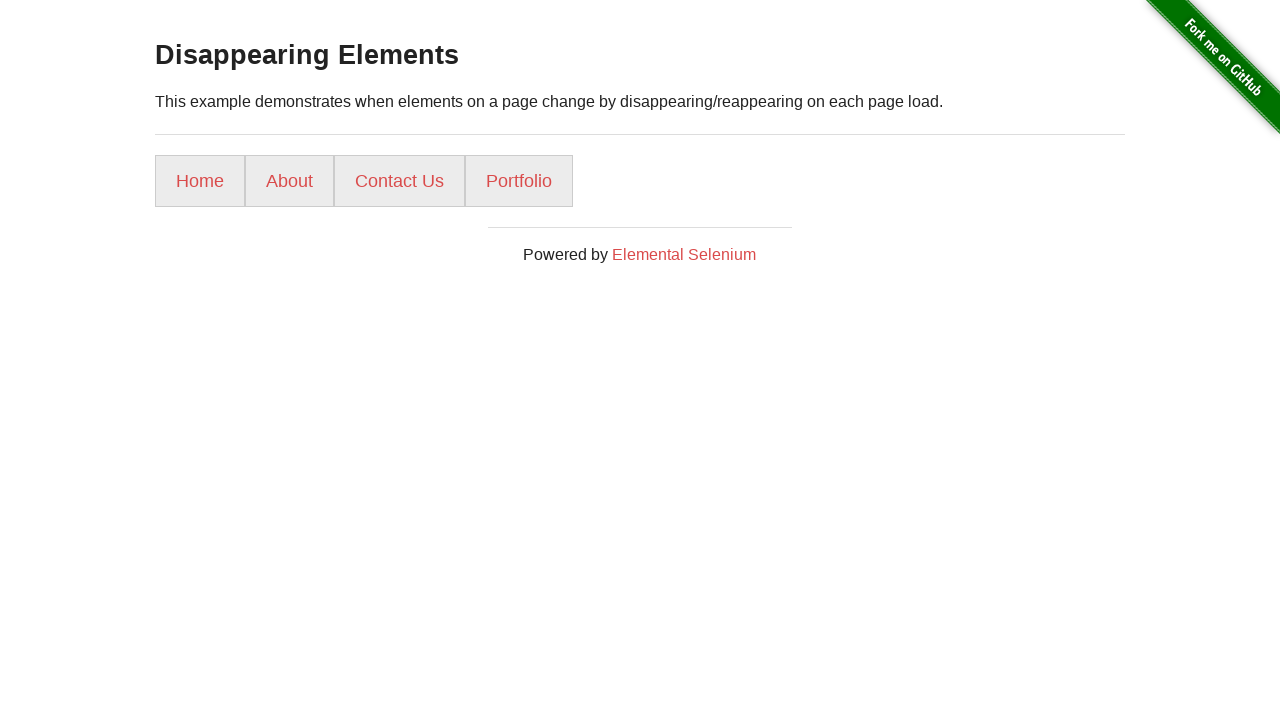

Reloaded page (iteration 2/6)
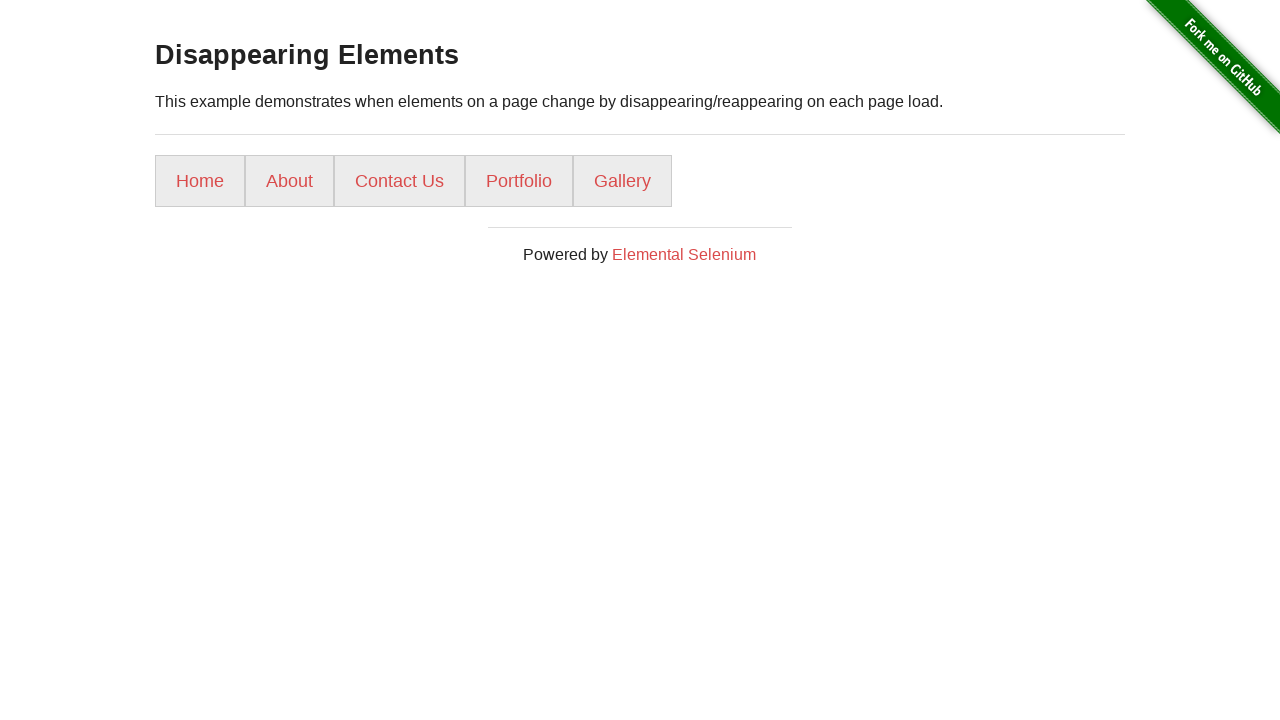

Found 1 Gallery button(s) on page
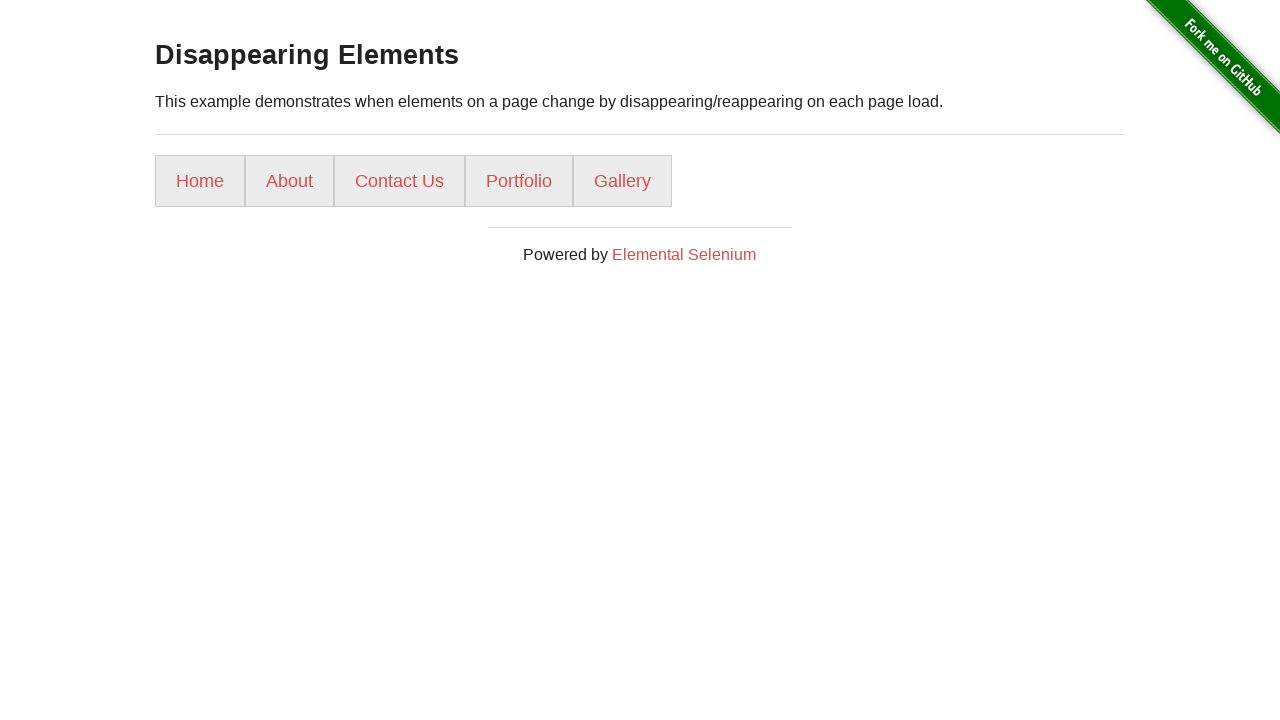

Reloaded page (iteration 3/6)
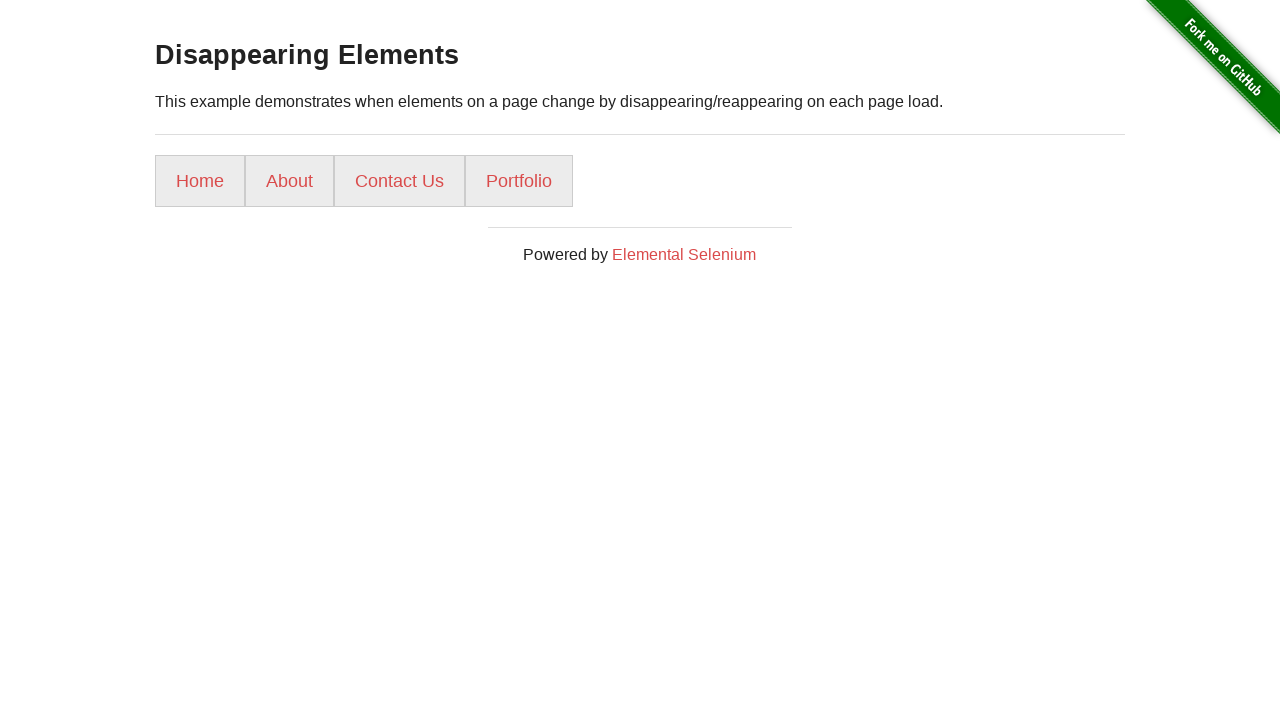

Found 0 Gallery button(s) on page
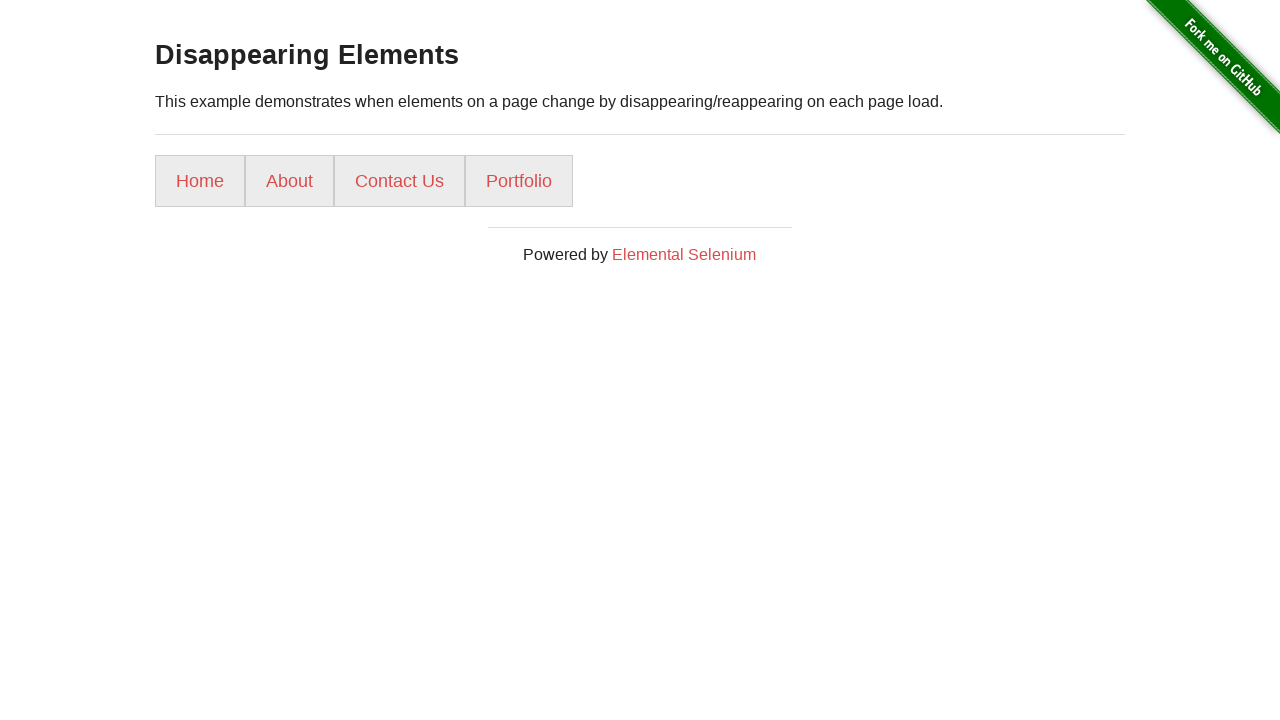

Reloaded page (iteration 4/6)
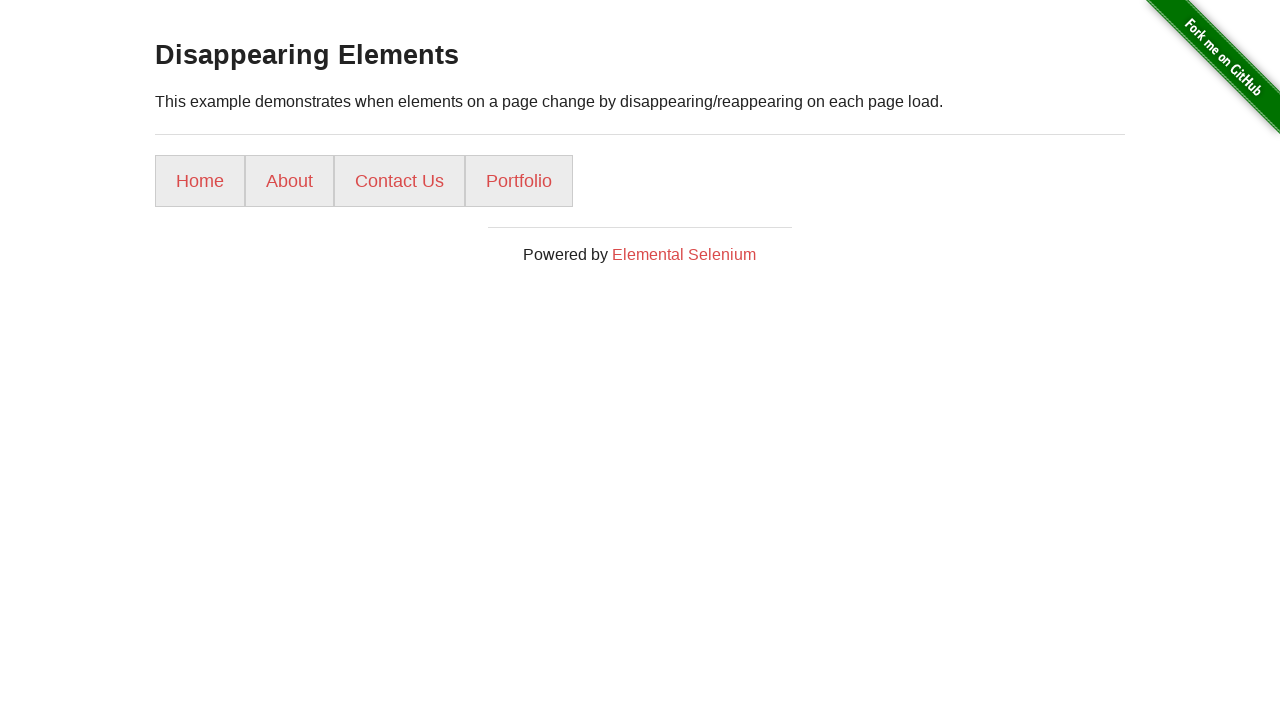

Found 0 Gallery button(s) on page
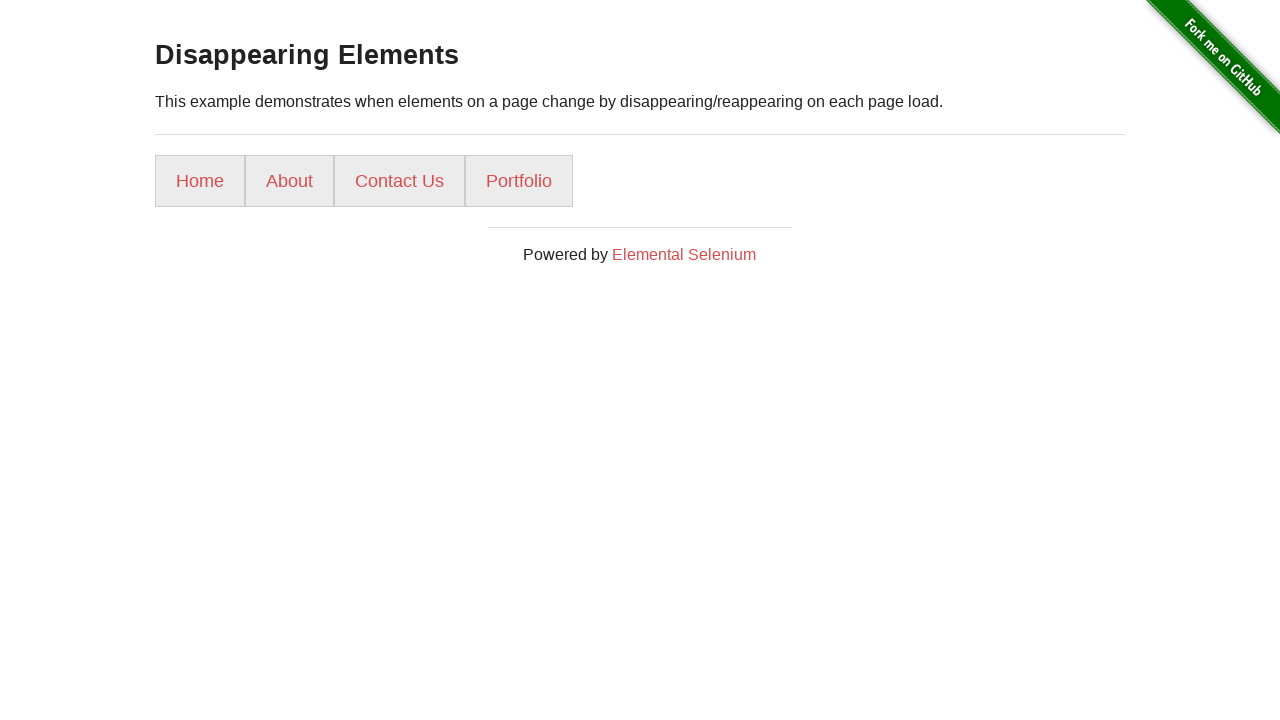

Reloaded page (iteration 5/6)
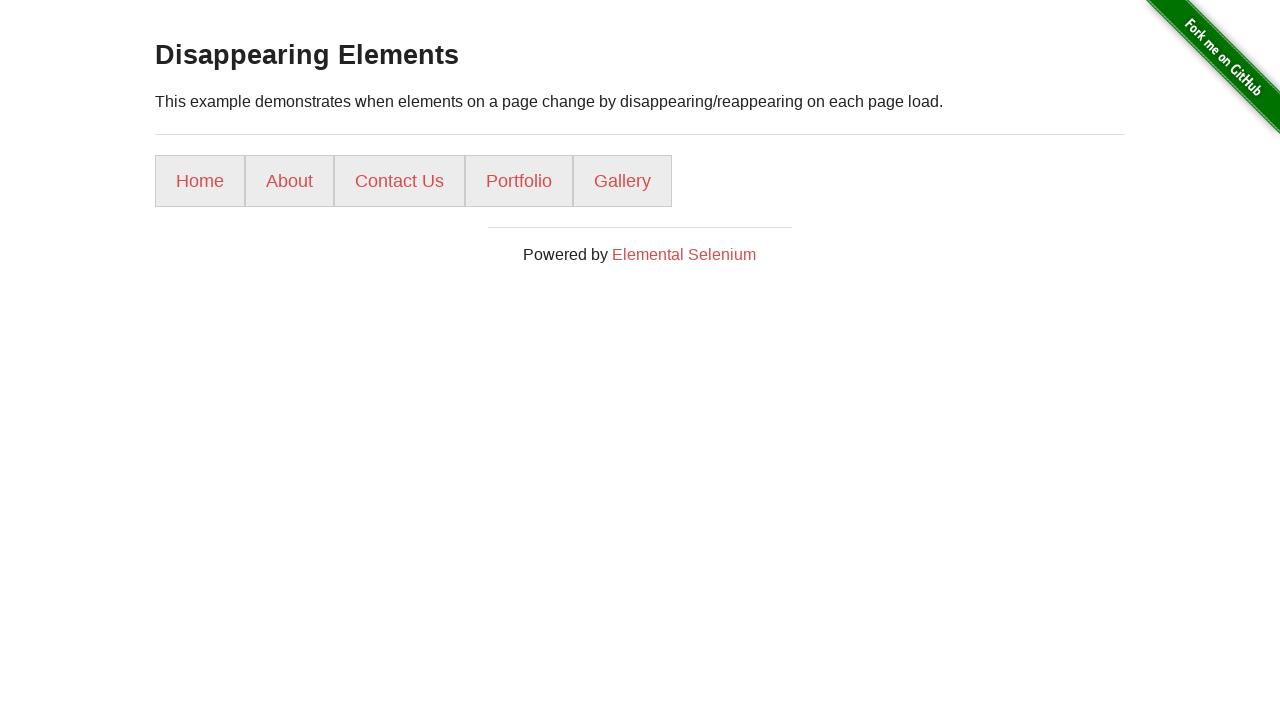

Found 1 Gallery button(s) on page
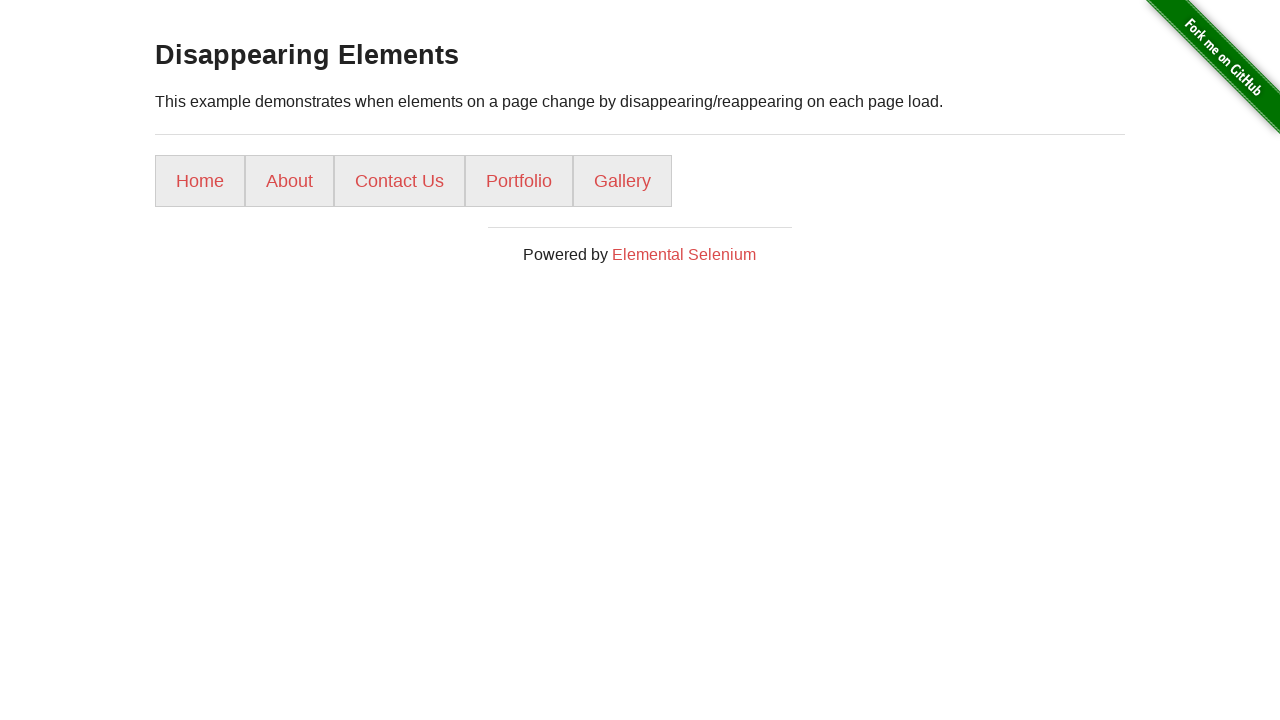

Reloaded page (iteration 6/6)
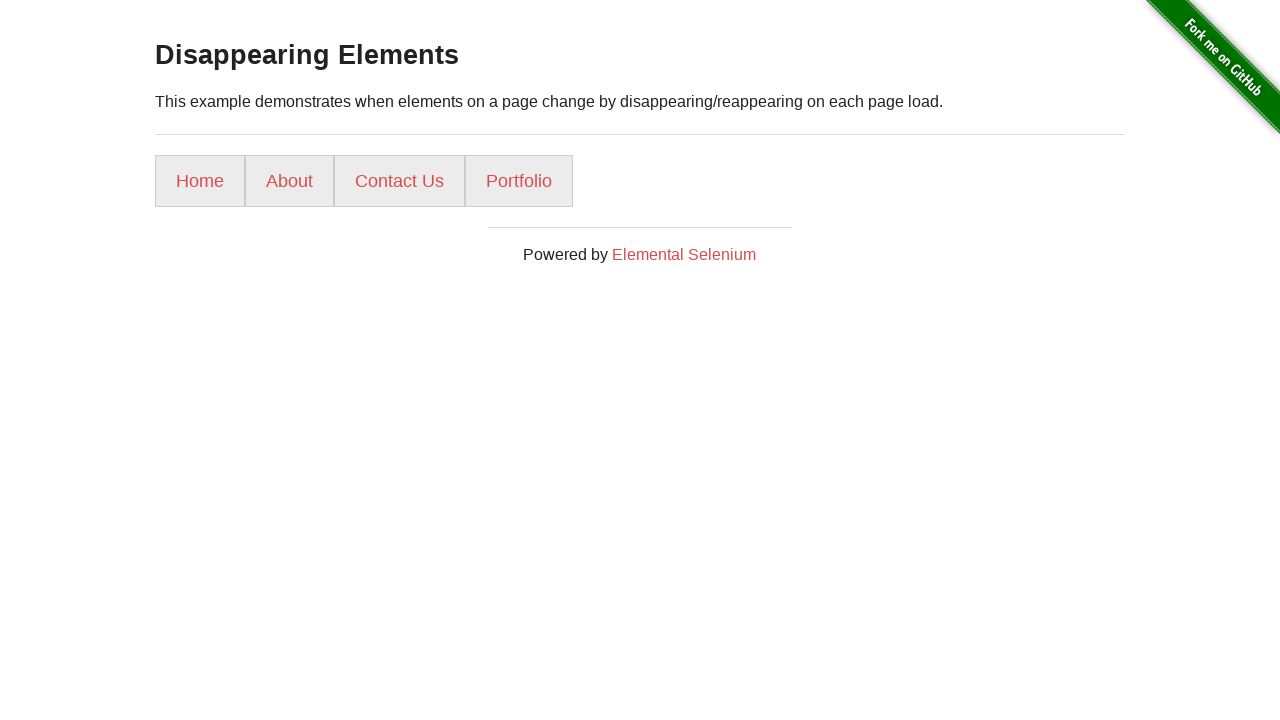

Found 0 Gallery button(s) on page
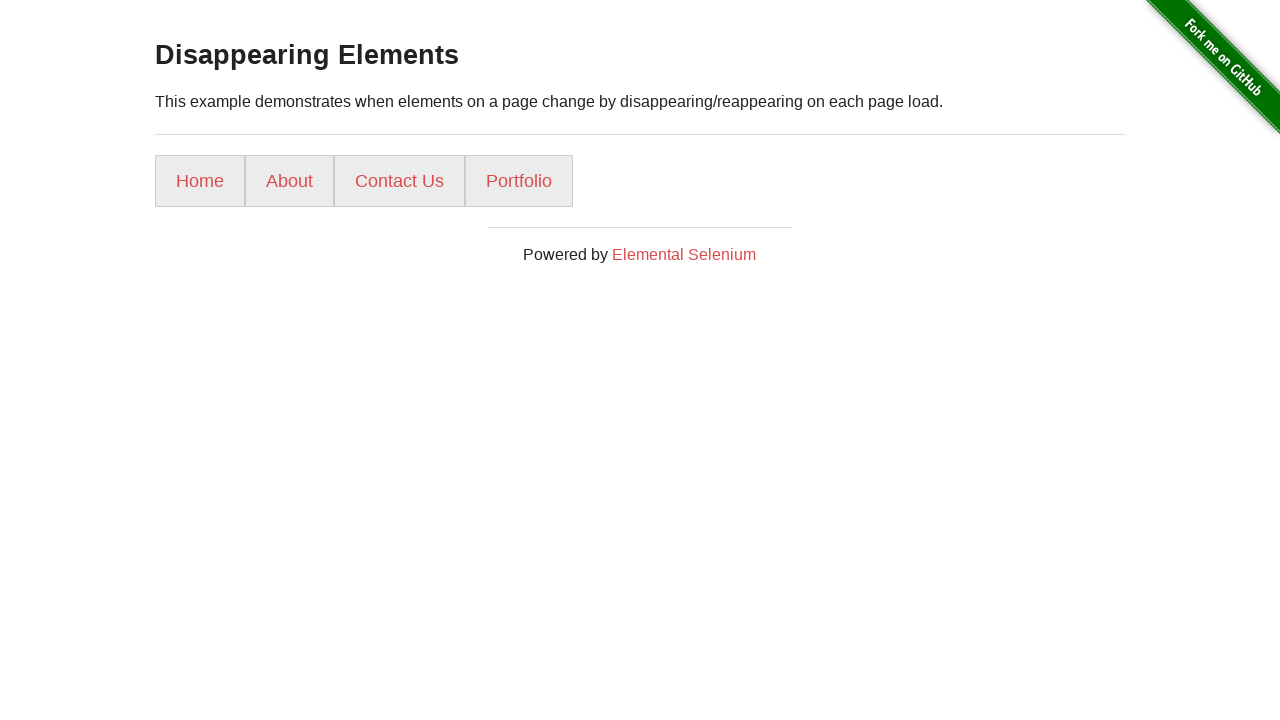

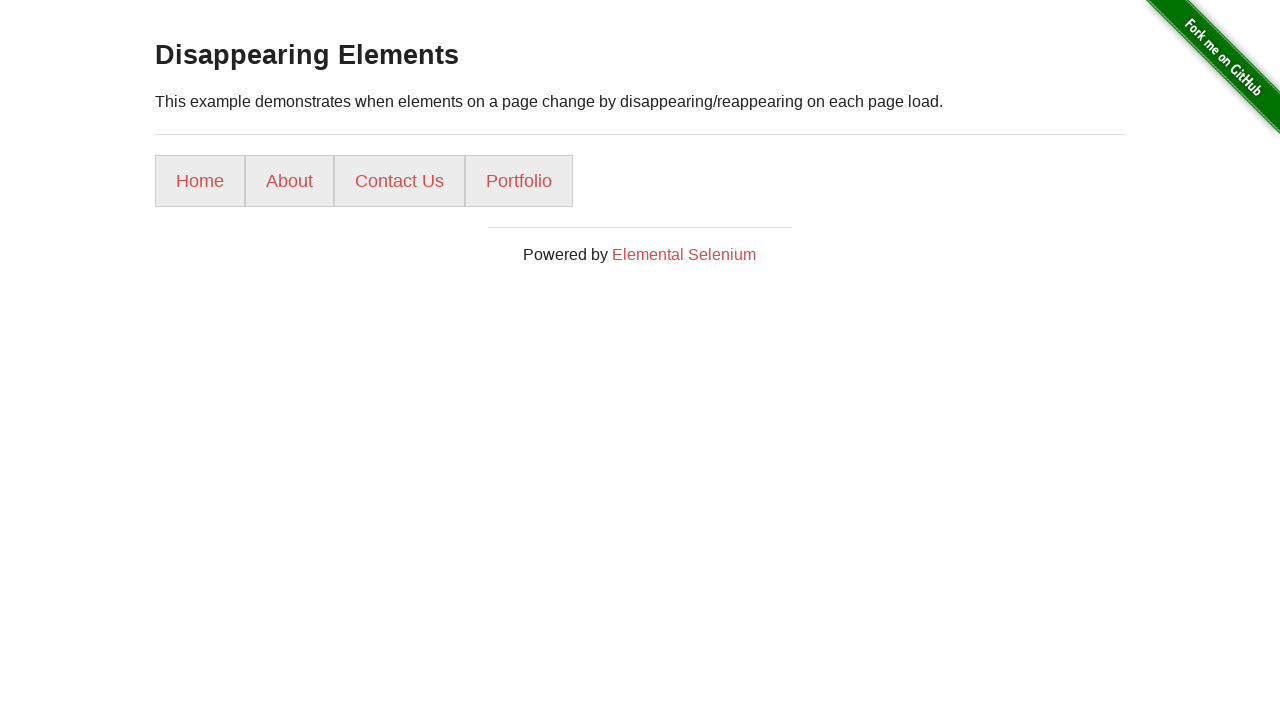